Tests table sorting functionality by clicking the Due column header and verifying the column values are sorted in ascending order

Starting URL: http://the-internet.herokuapp.com/tables

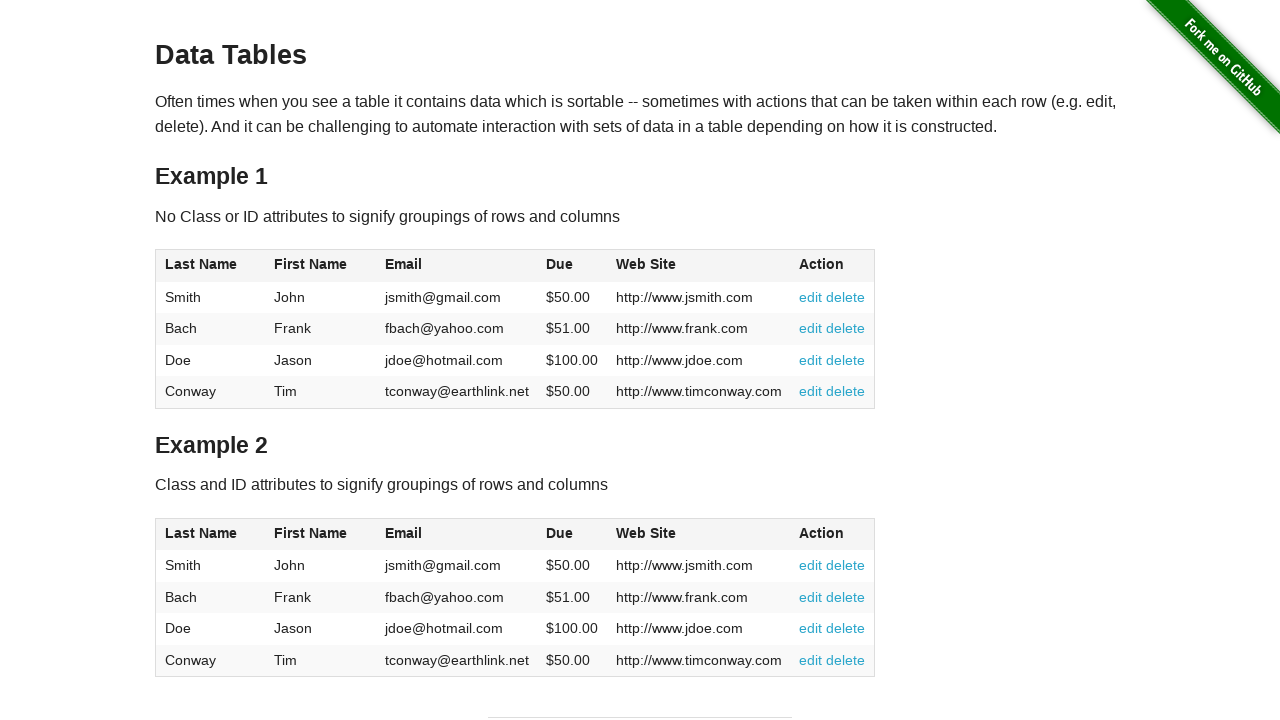

Clicked Due column header to sort table at (572, 266) on #table1 thead tr th:nth-of-type(4)
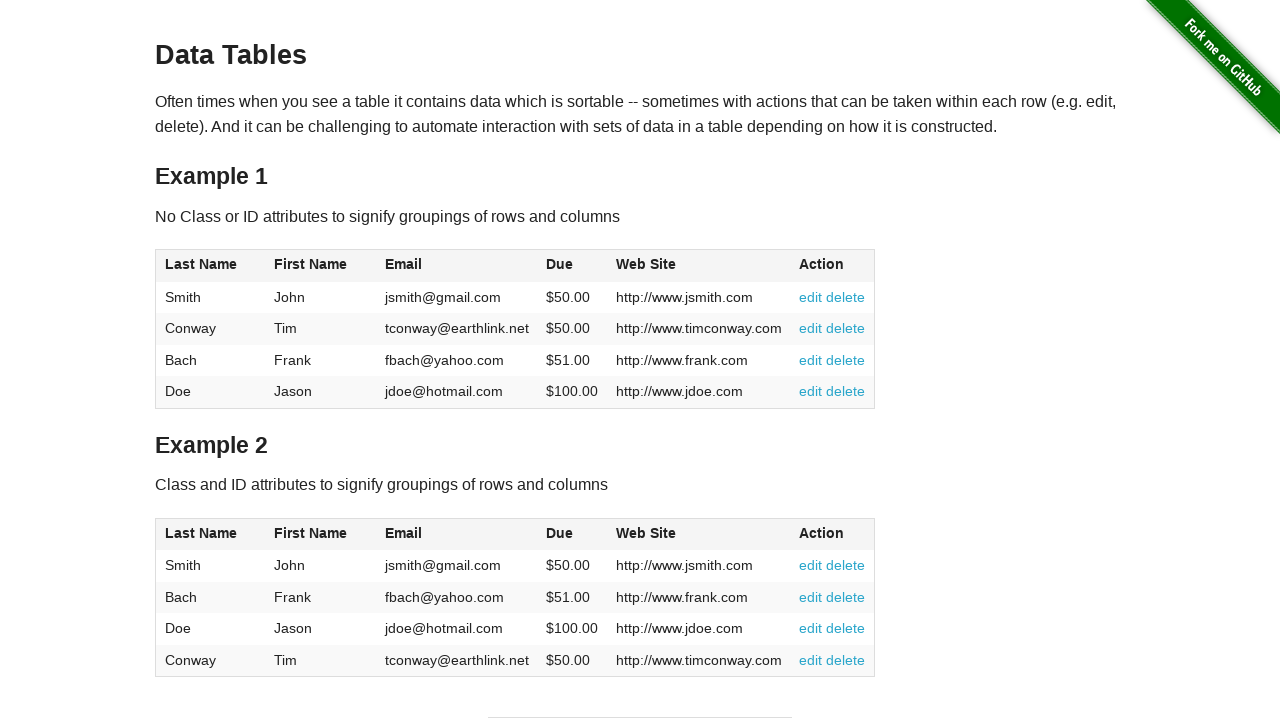

Table Due column loaded and verified
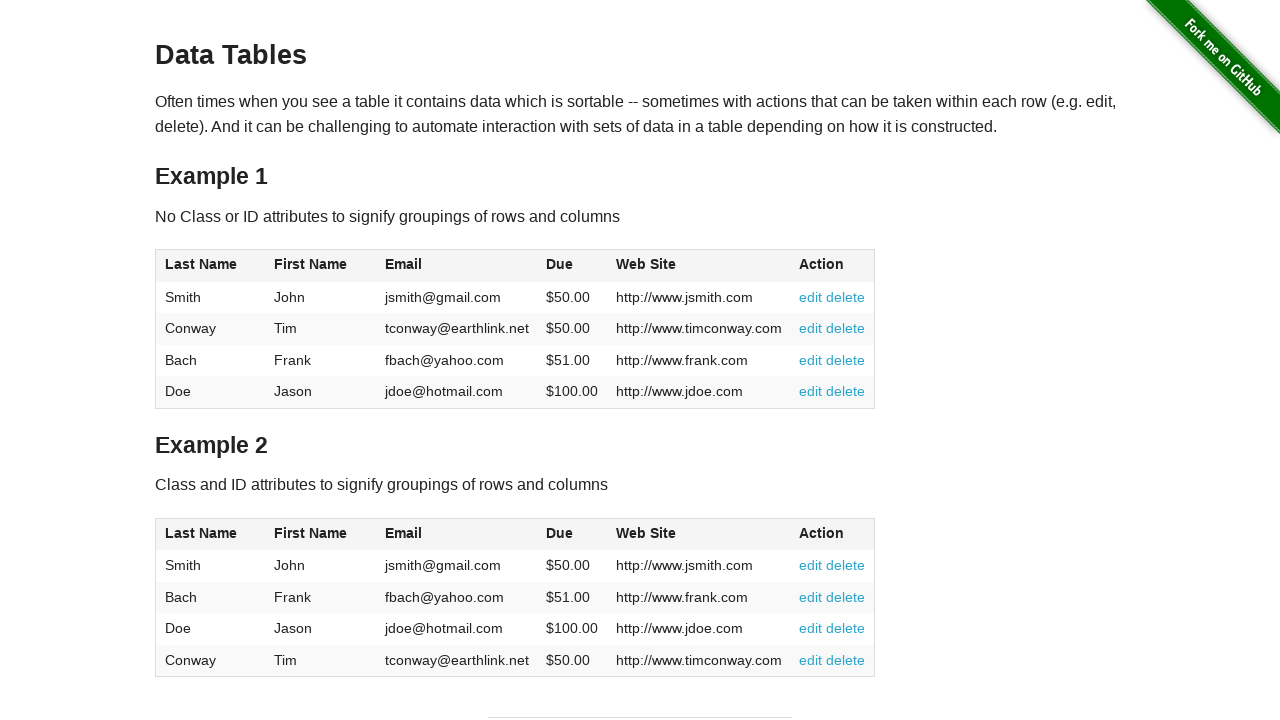

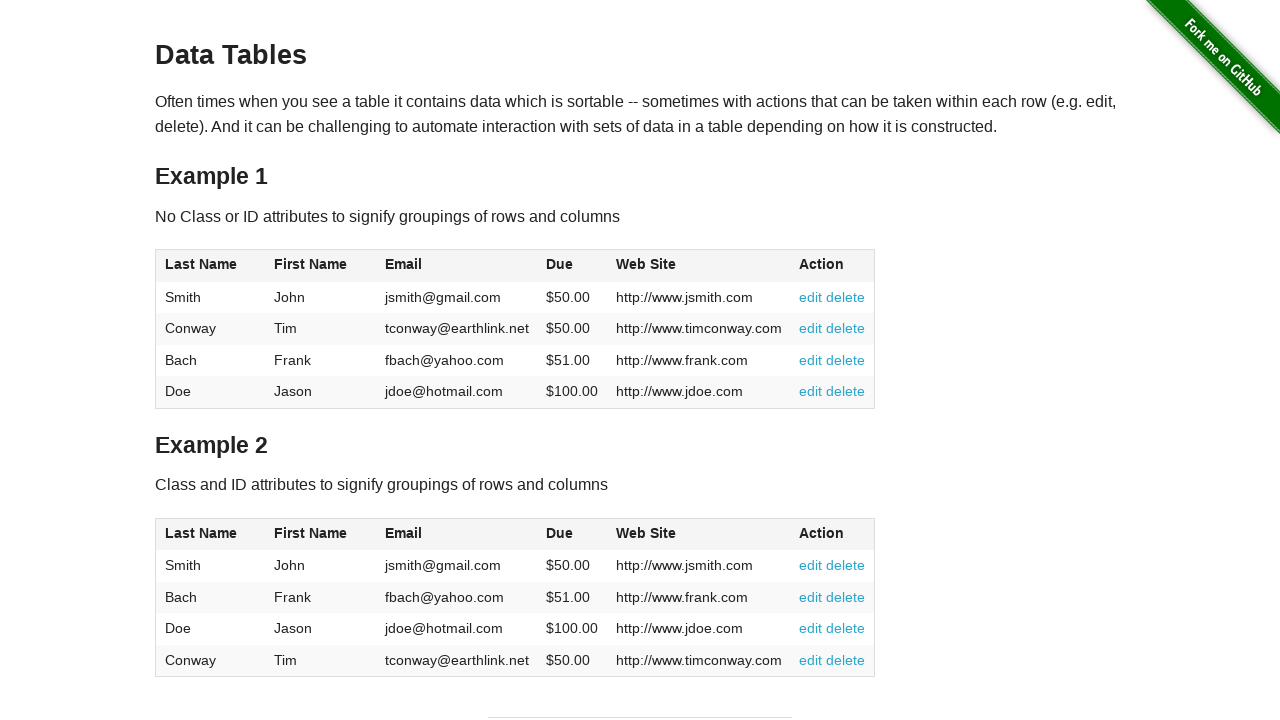